Navigates to ToolsQA website, scrolls down to capture content, takes a screenshot, then scrolls back up

Starting URL: https://www.toolsqa.com/

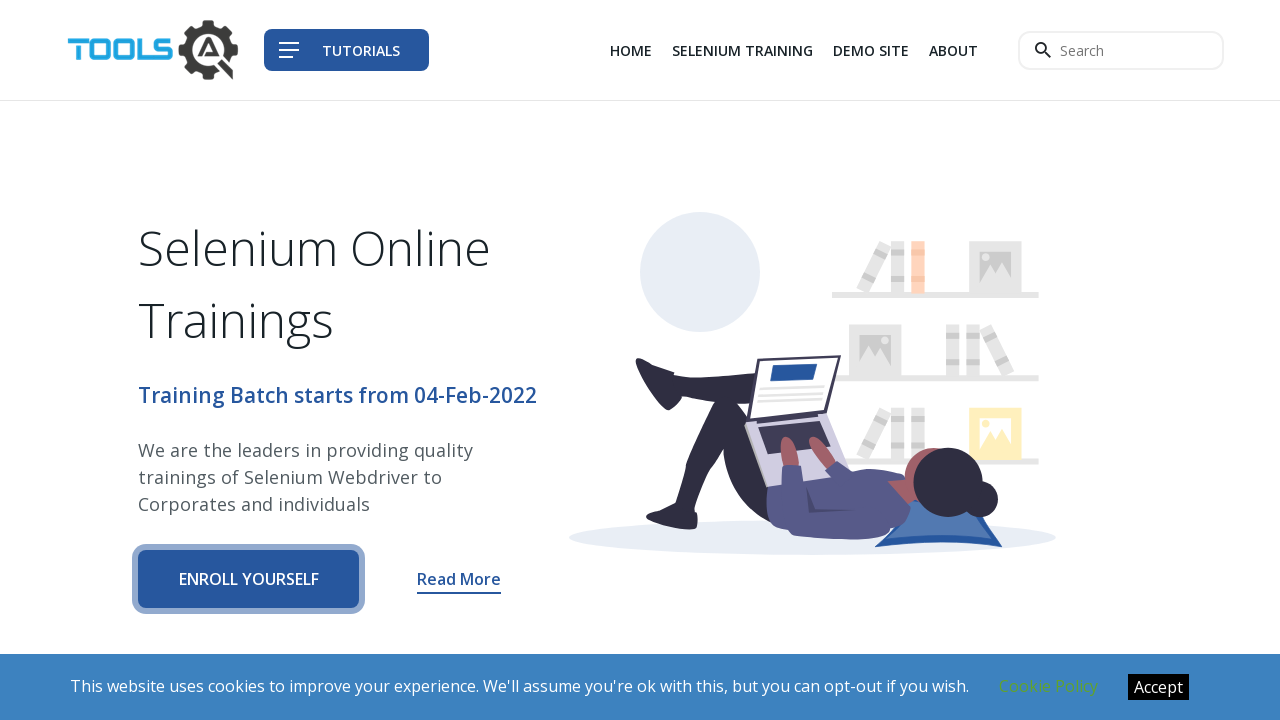

Scrolled down 3000 pixels to view page content
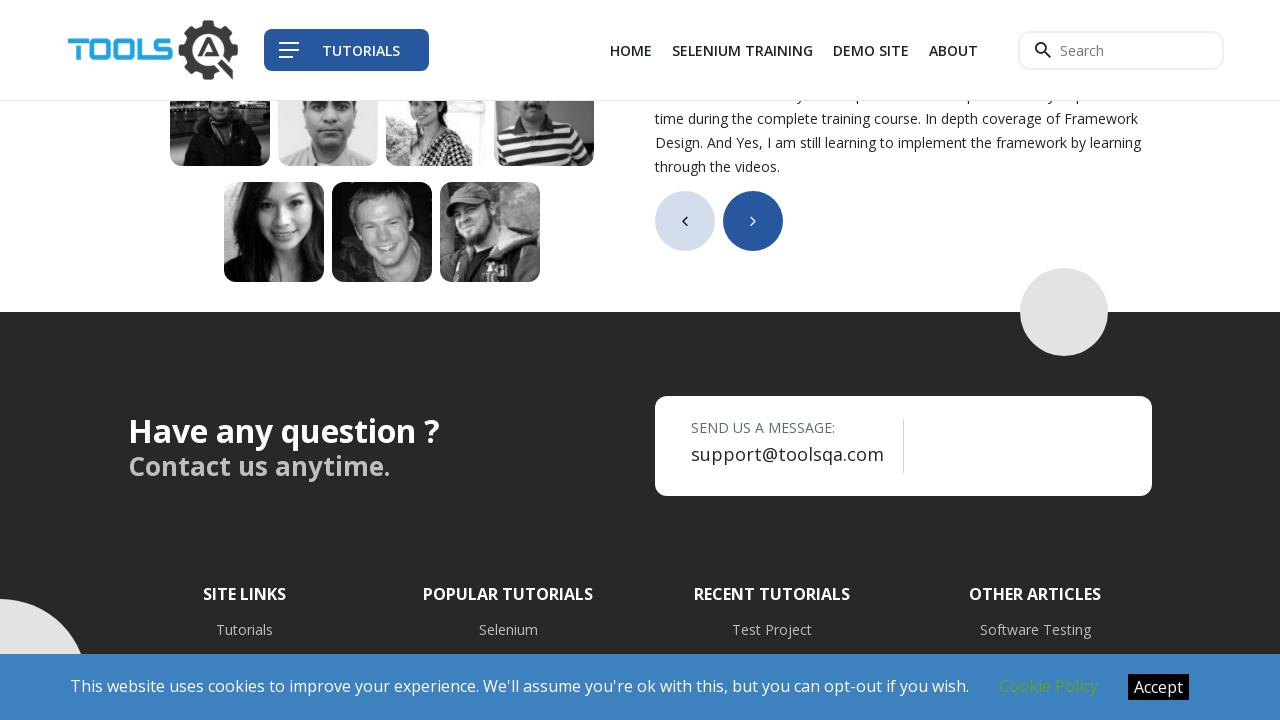

Waited 2 seconds for content to be visible
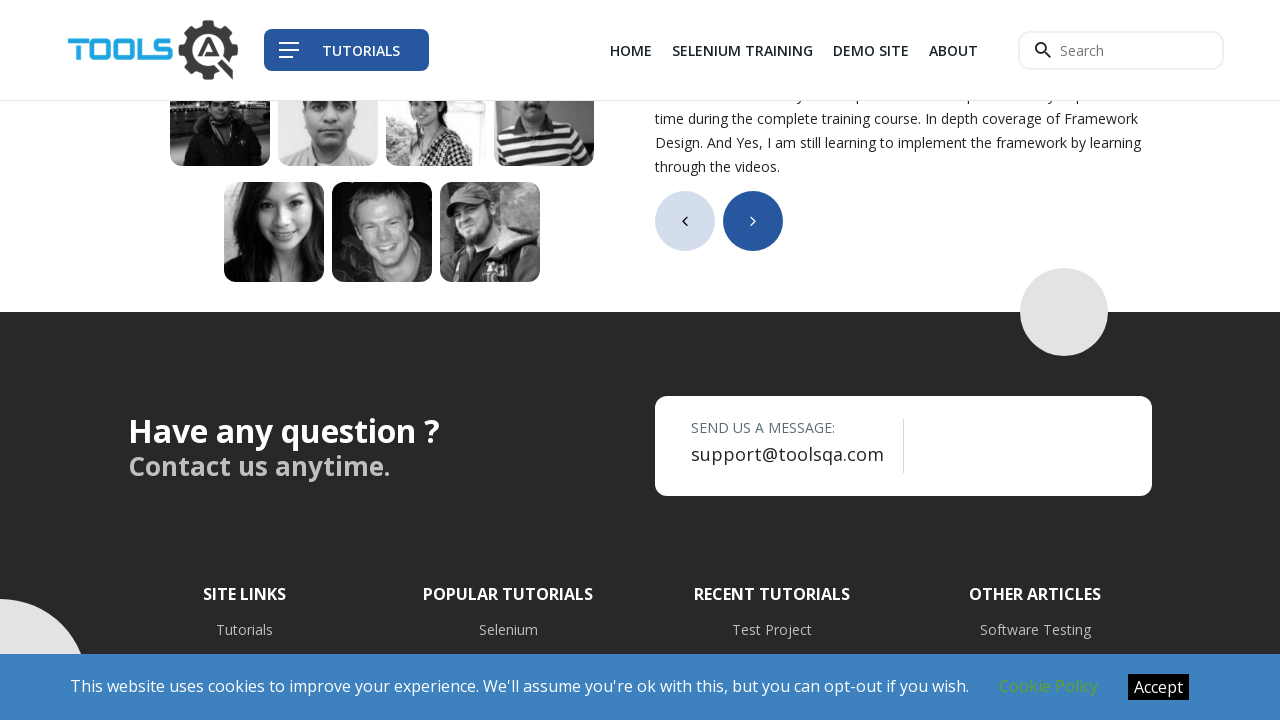

Captured screenshot of scrolled content
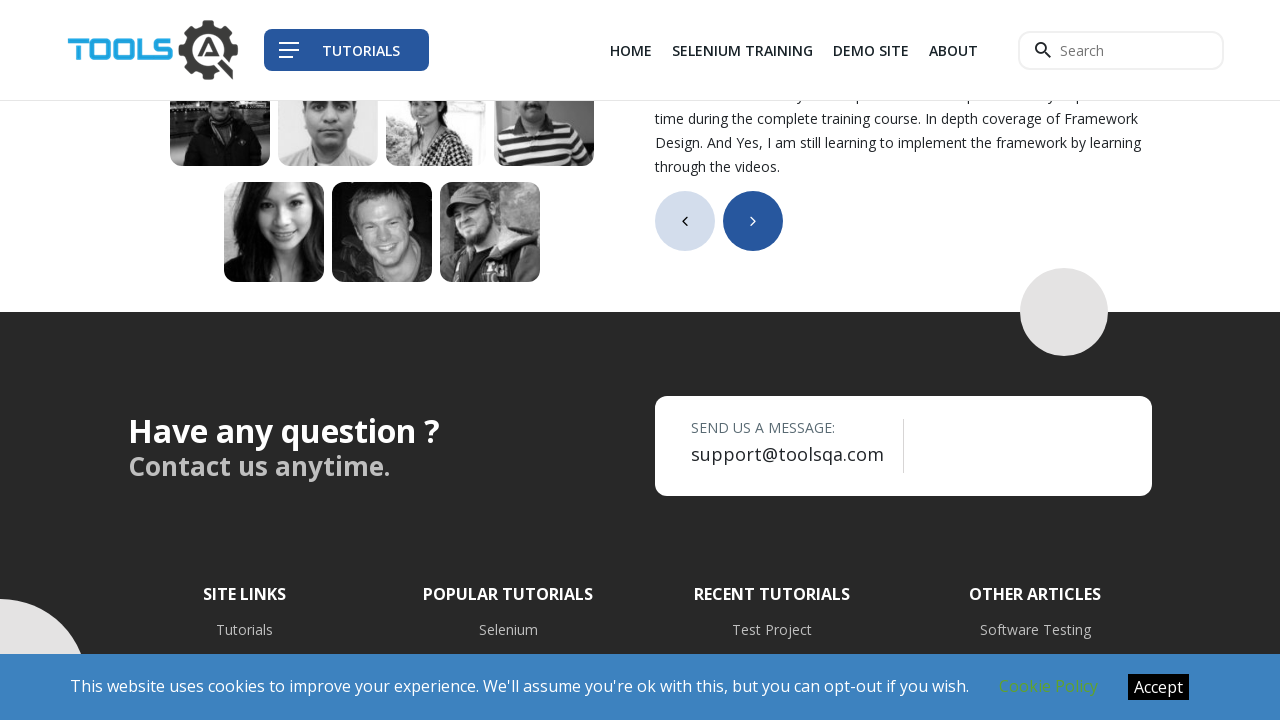

Scrolled back up 3000 pixels to top of page
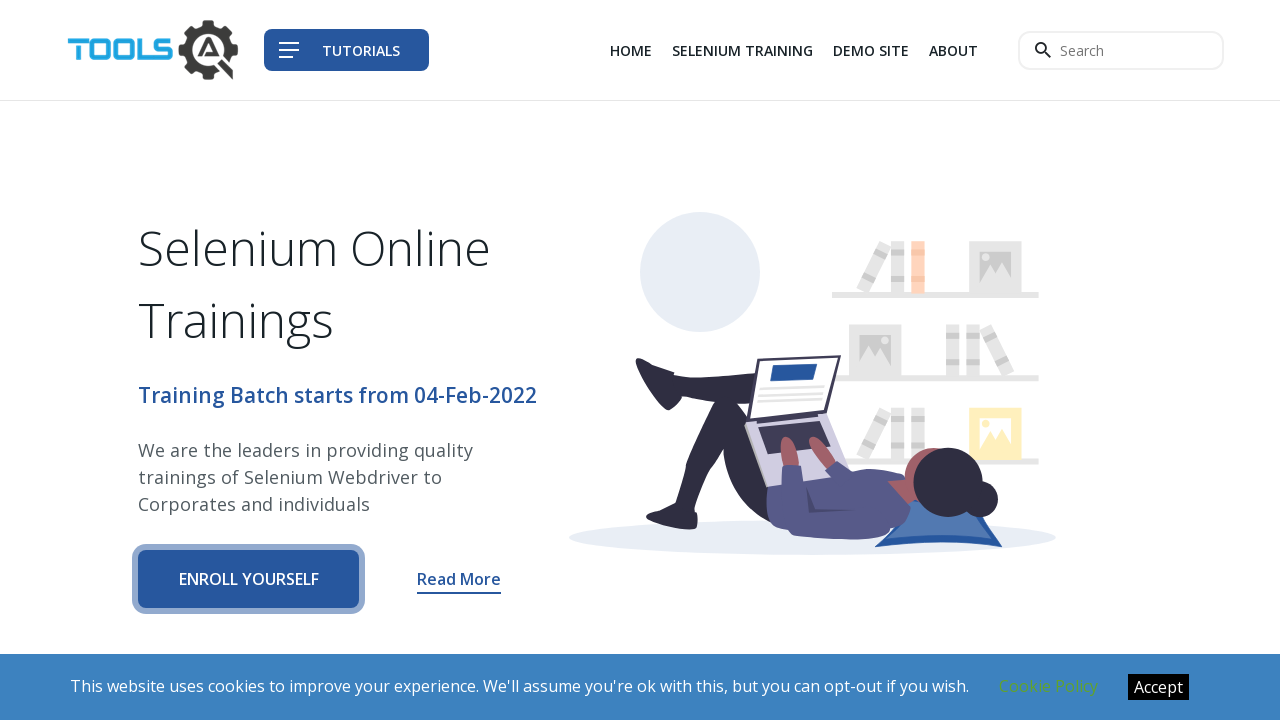

Waited 2 seconds for scroll to complete
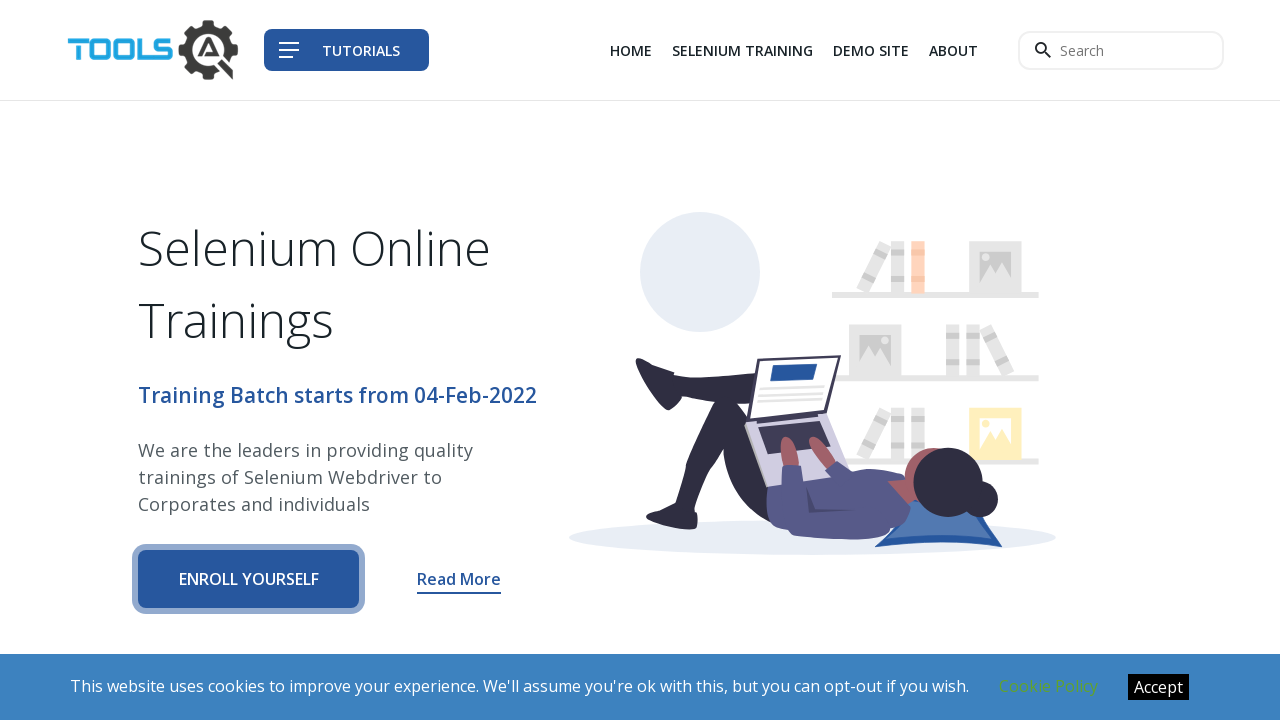

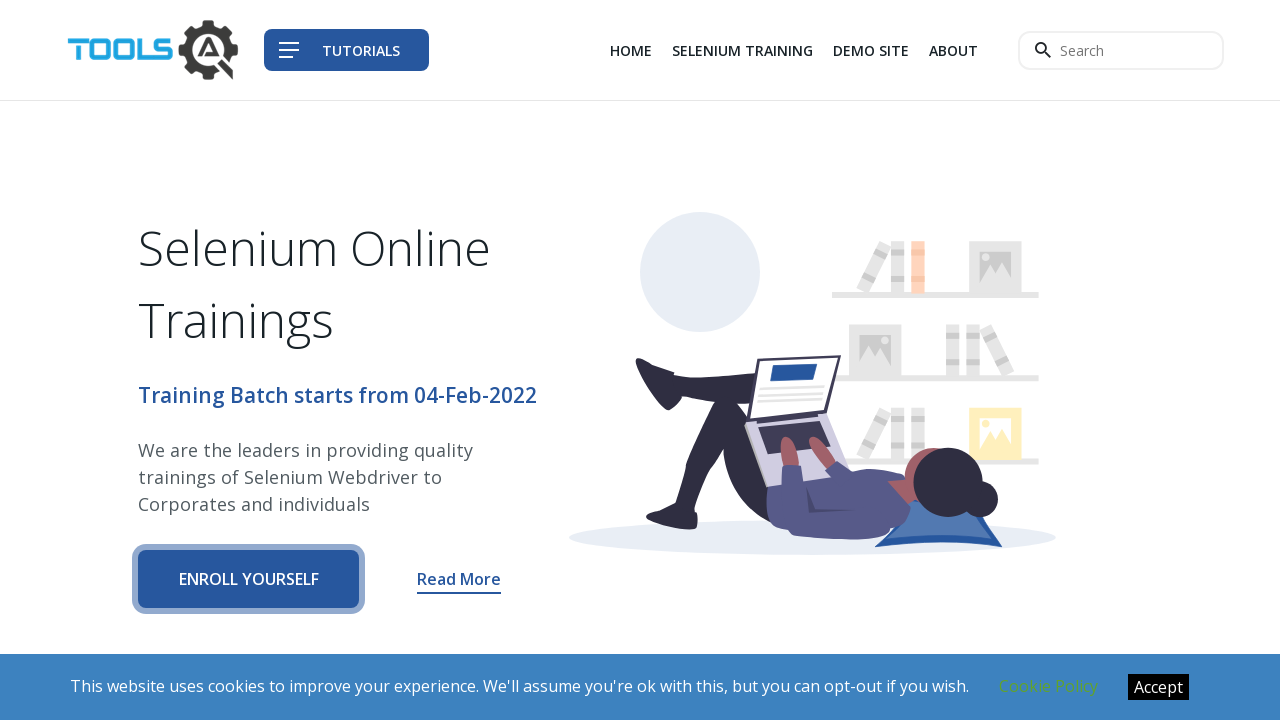